Navigates through a Latvian classifieds website (ss.com) by clicking on the cars category, then selecting the Ford brand to view Ford car listings.

Starting URL: https://www.ss.com/lv/

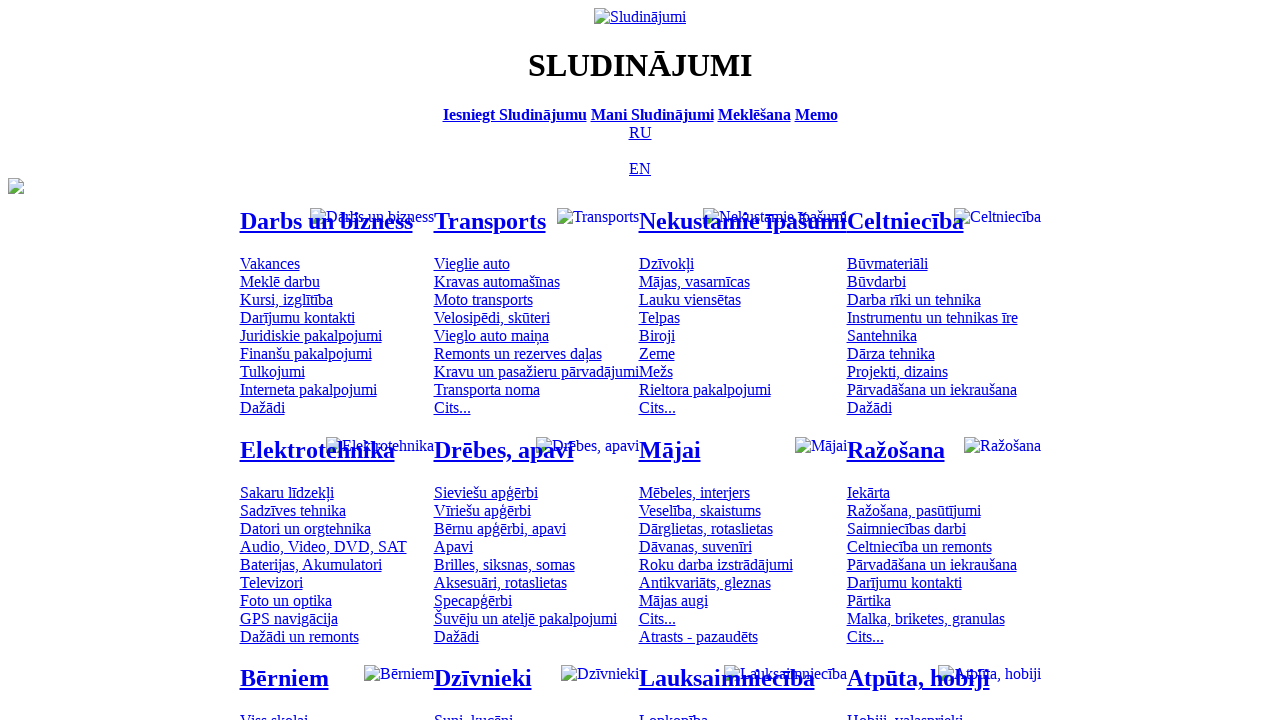

Clicked on cars category (Vieglie auto) at (472, 263) on #mtd_97
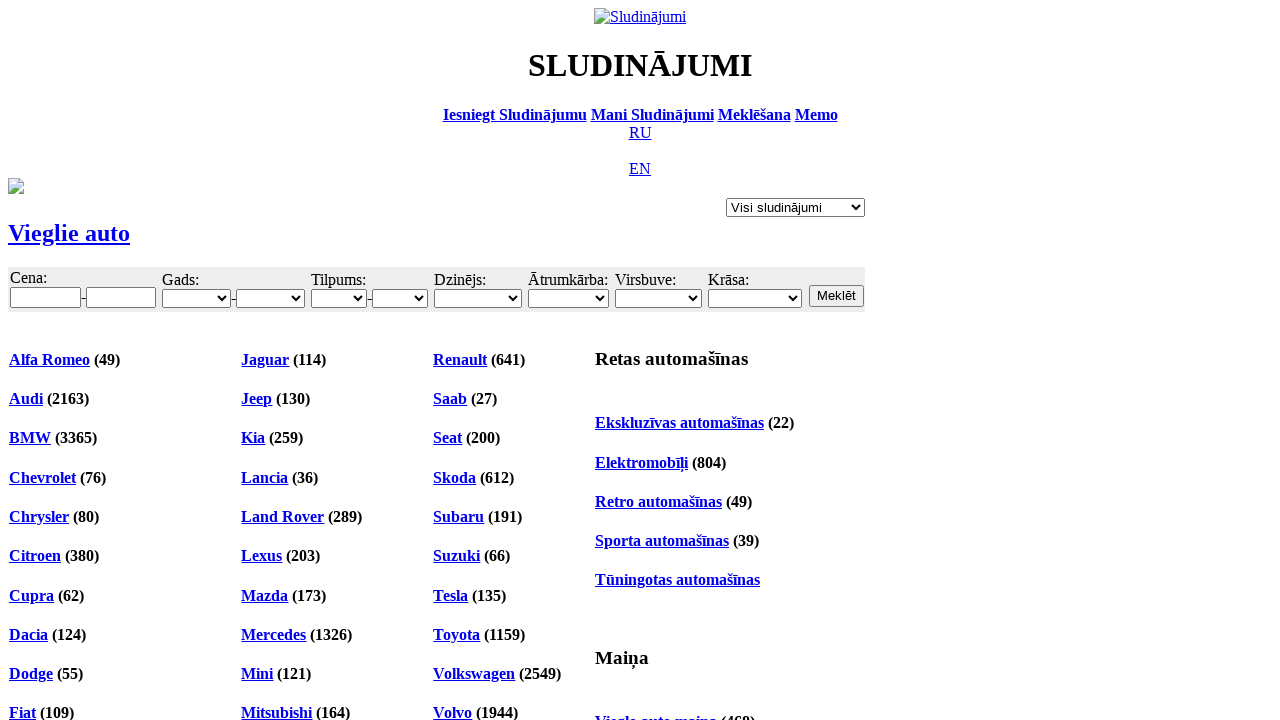

Waited for page to load (networkidle)
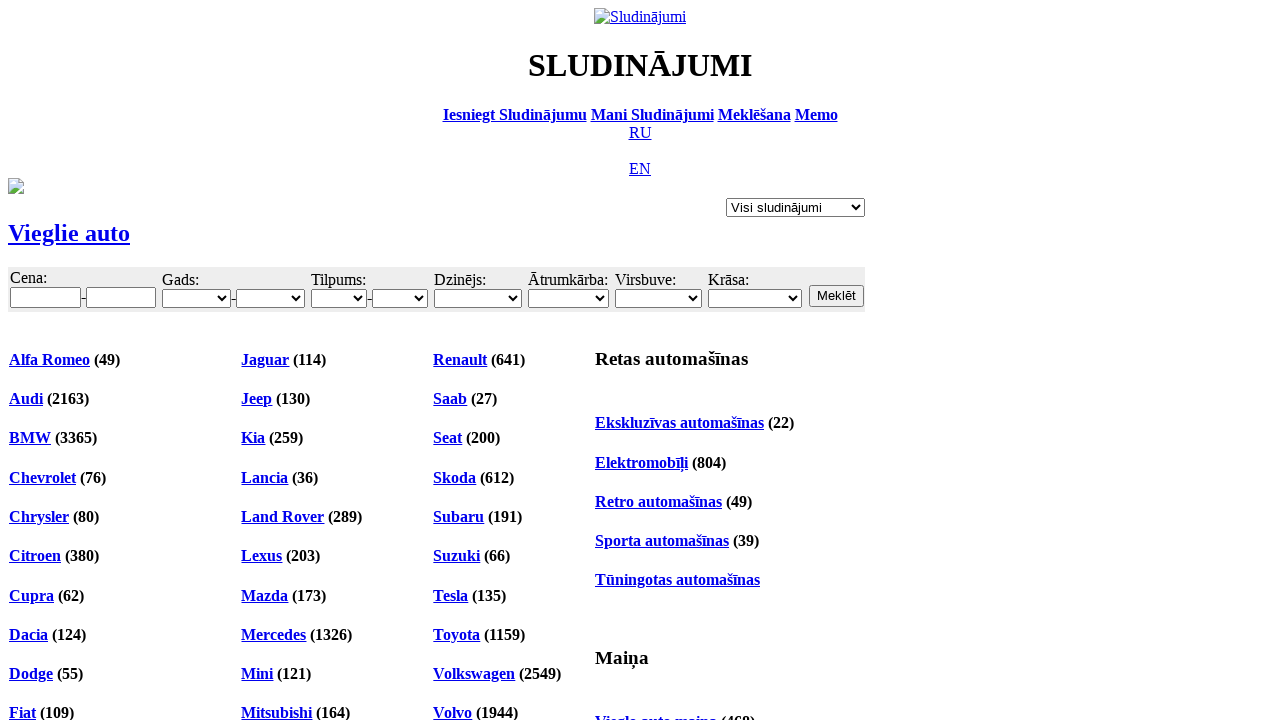

Clicked on Ford brand at (26, 360) on text=Ford
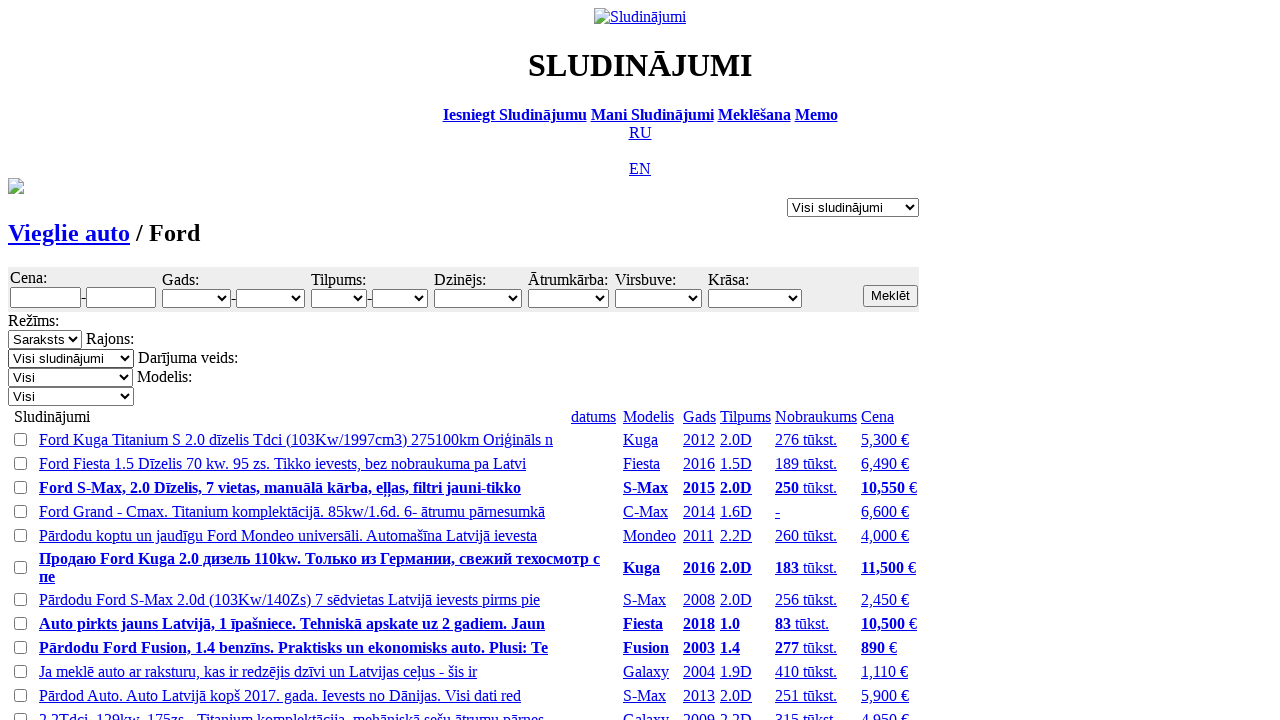

Ford car listings loaded
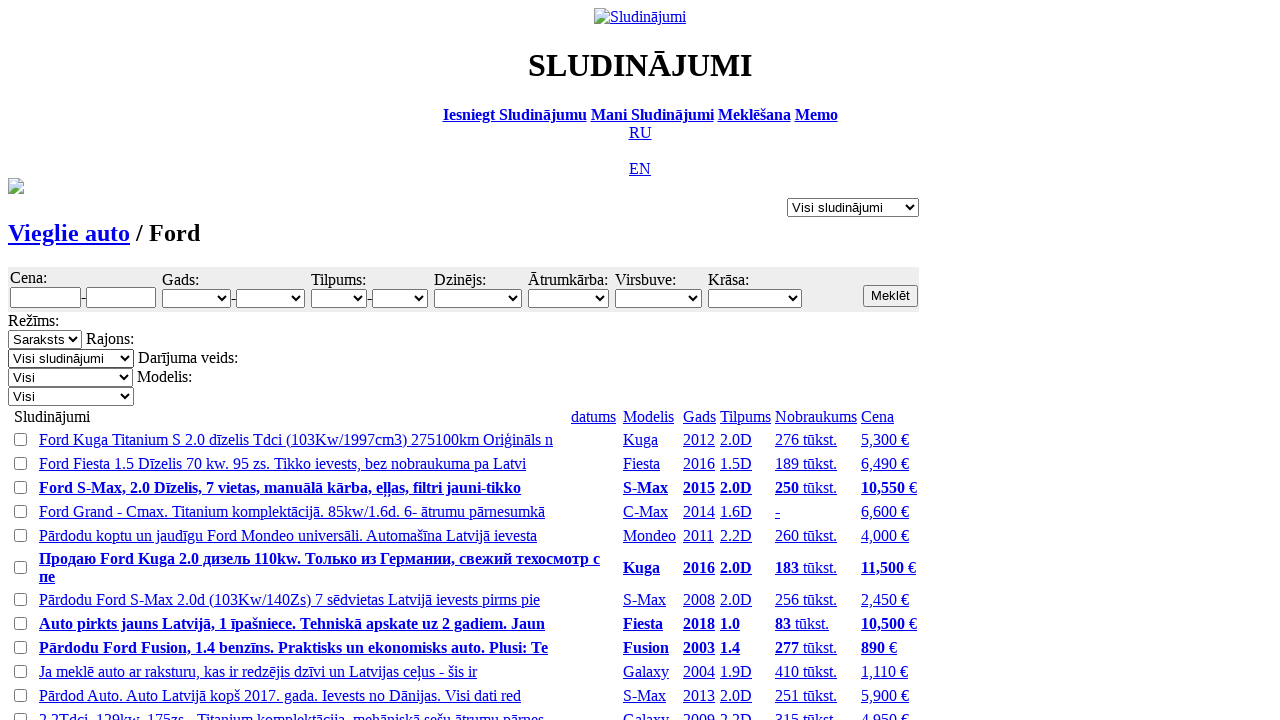

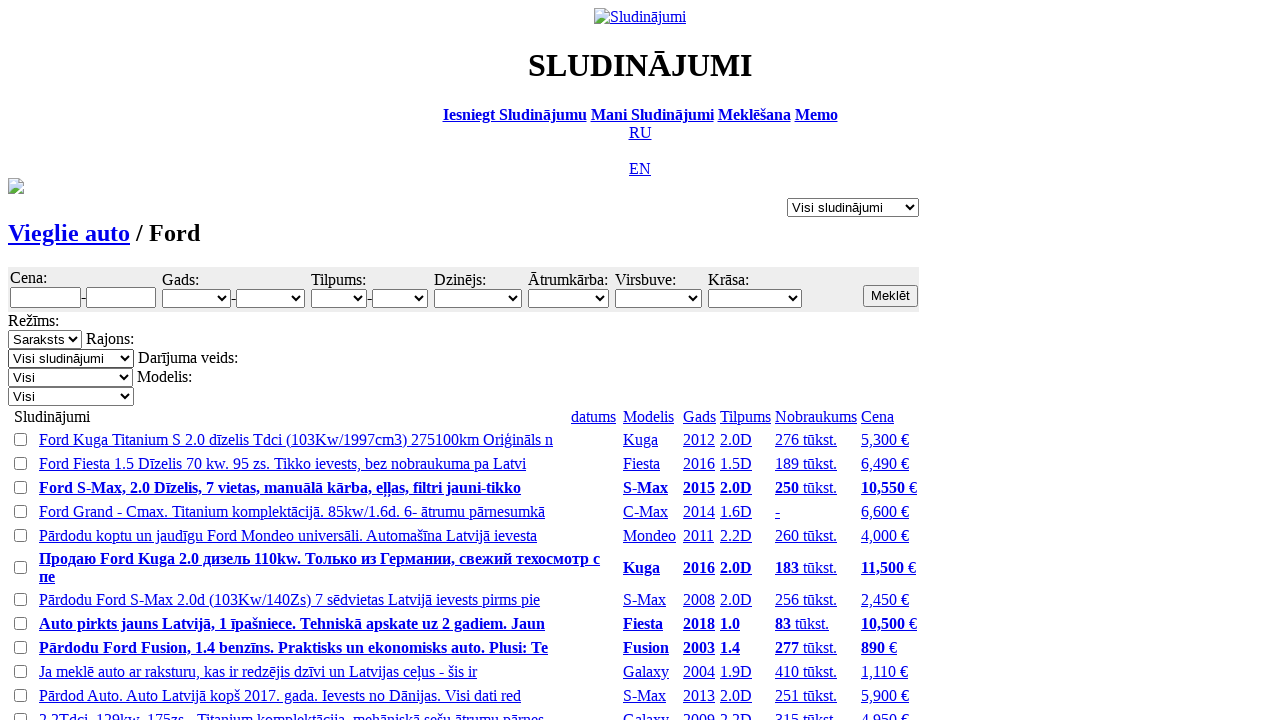